Calculates answer from page value, fills form, scrolls to elements and submits

Starting URL: http://SunInJuly.github.io/execute_script.html

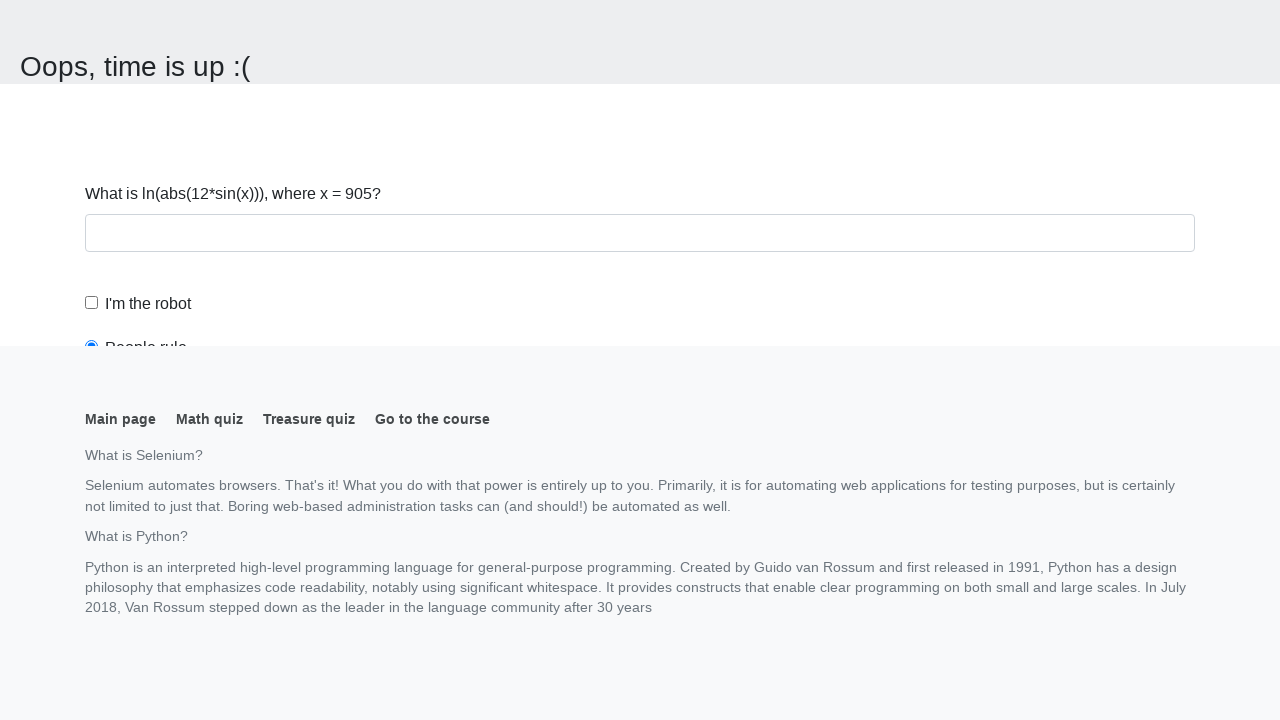

Navigated to execute_script.html
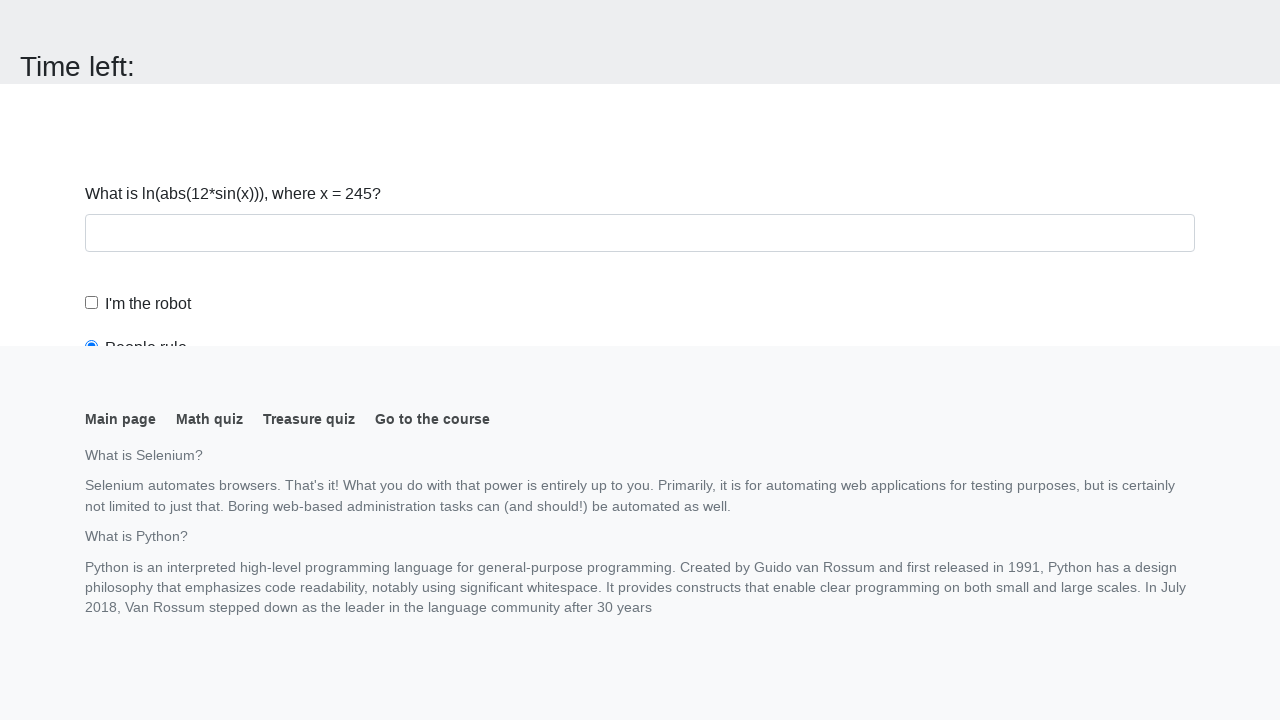

Retrieved x value from page
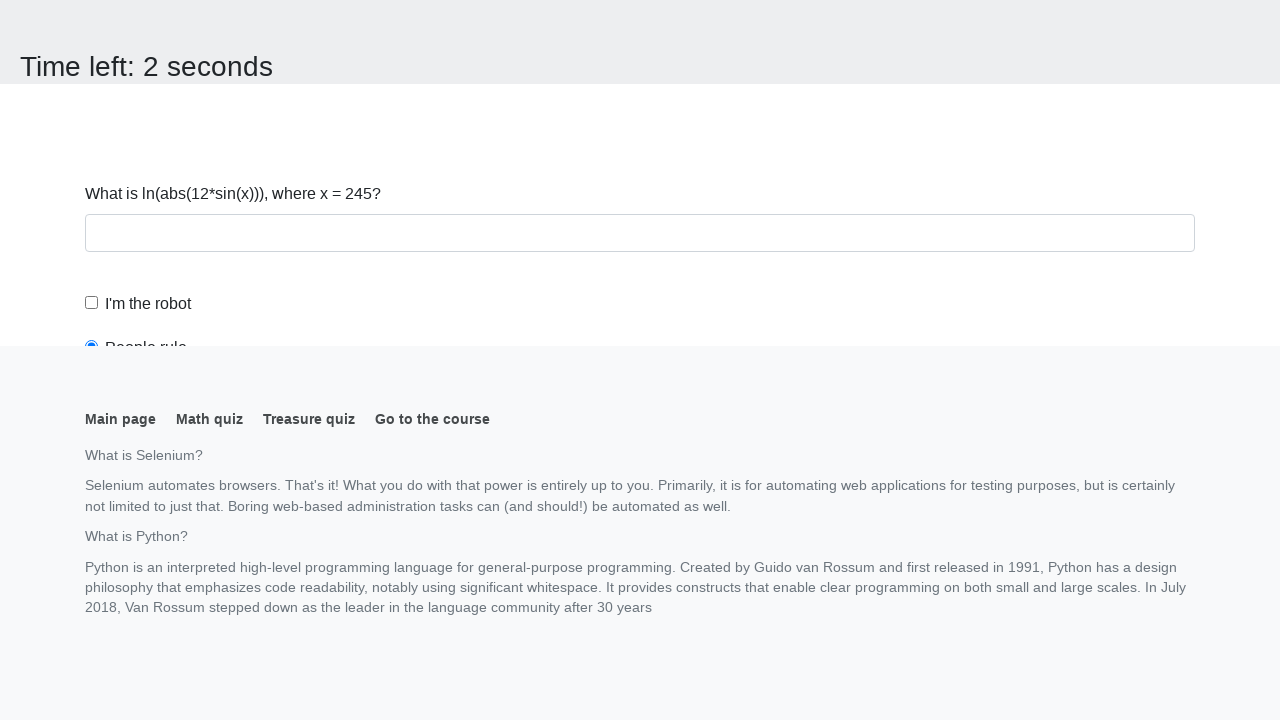

Calculated answer using formula: log(abs(12 * sin(x)))
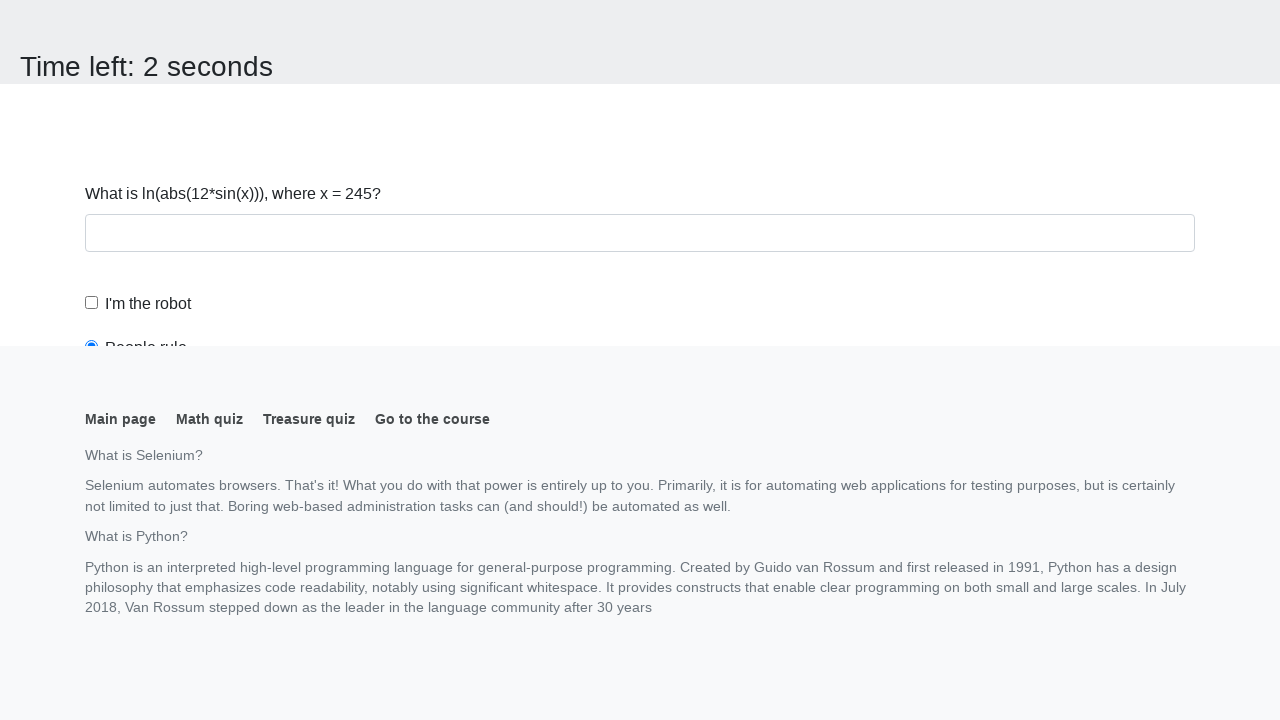

Filled answer field with calculated value on #answer
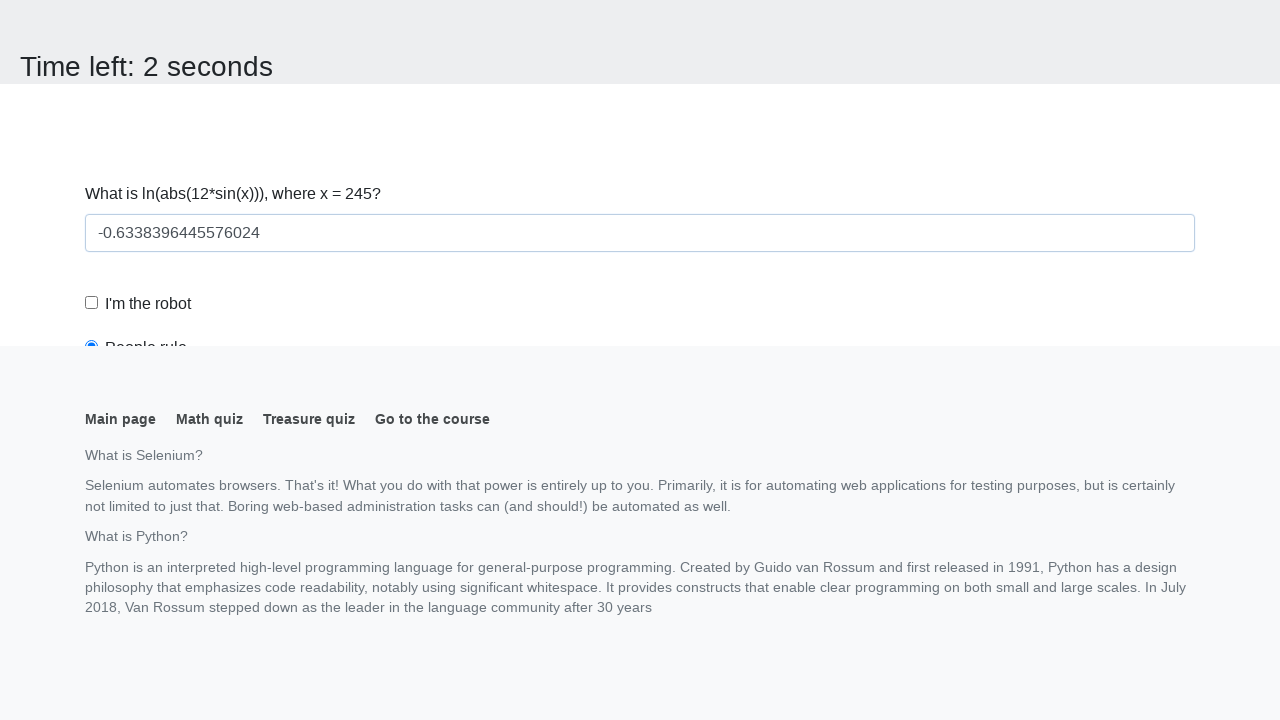

Clicked the robot checkbox at (92, 303) on #robotCheckbox
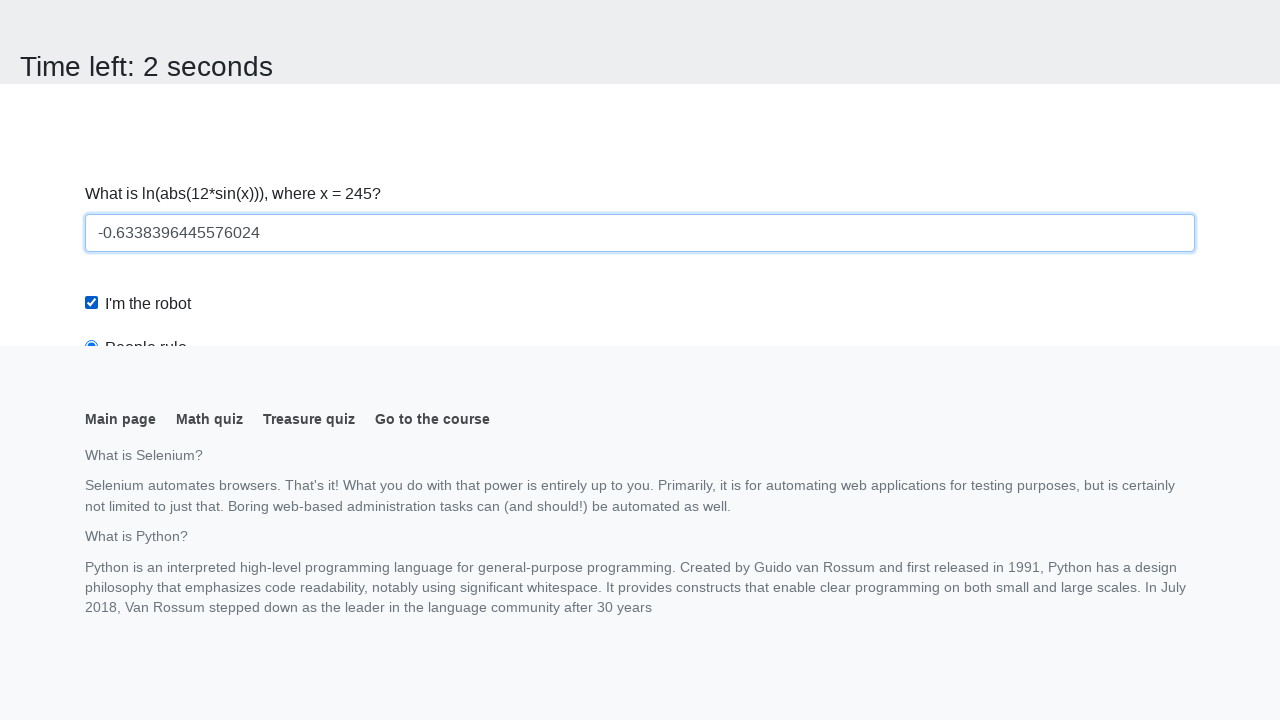

Scrolled to radio button 'robotsRule'
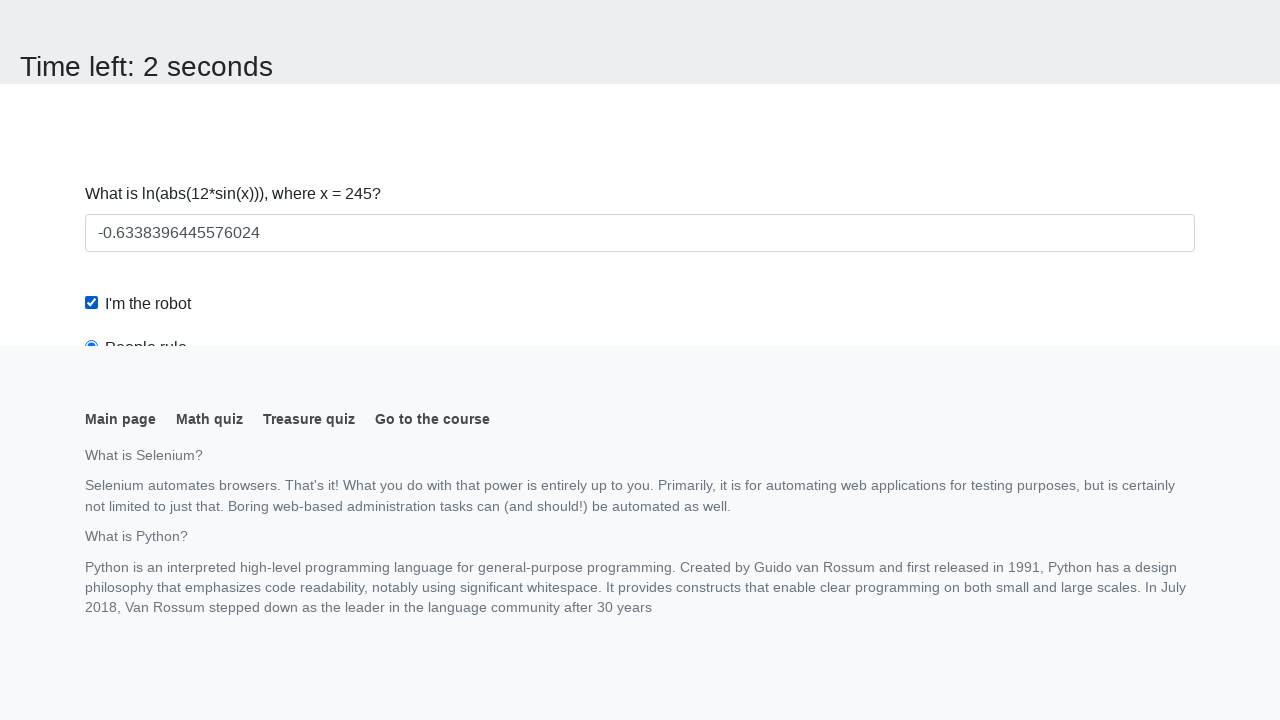

Clicked radio button 'robotsRule' at (92, 7) on #robotsRule
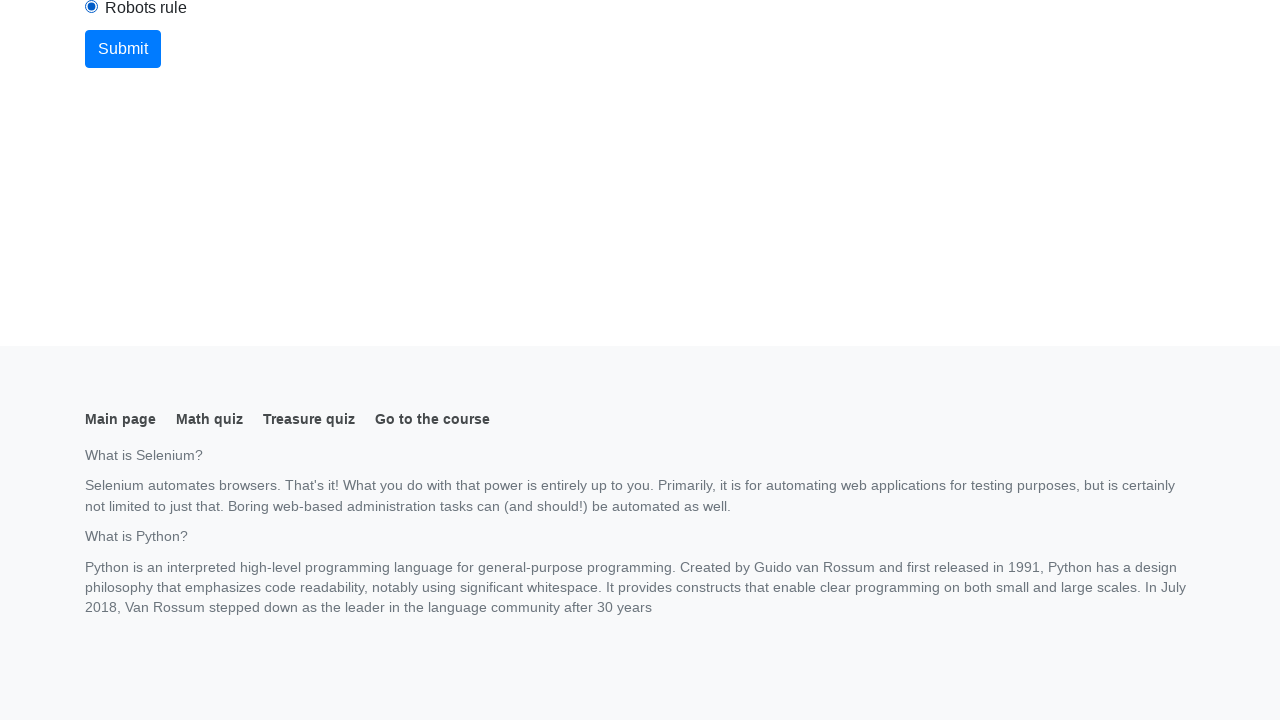

Scrolled to submit button
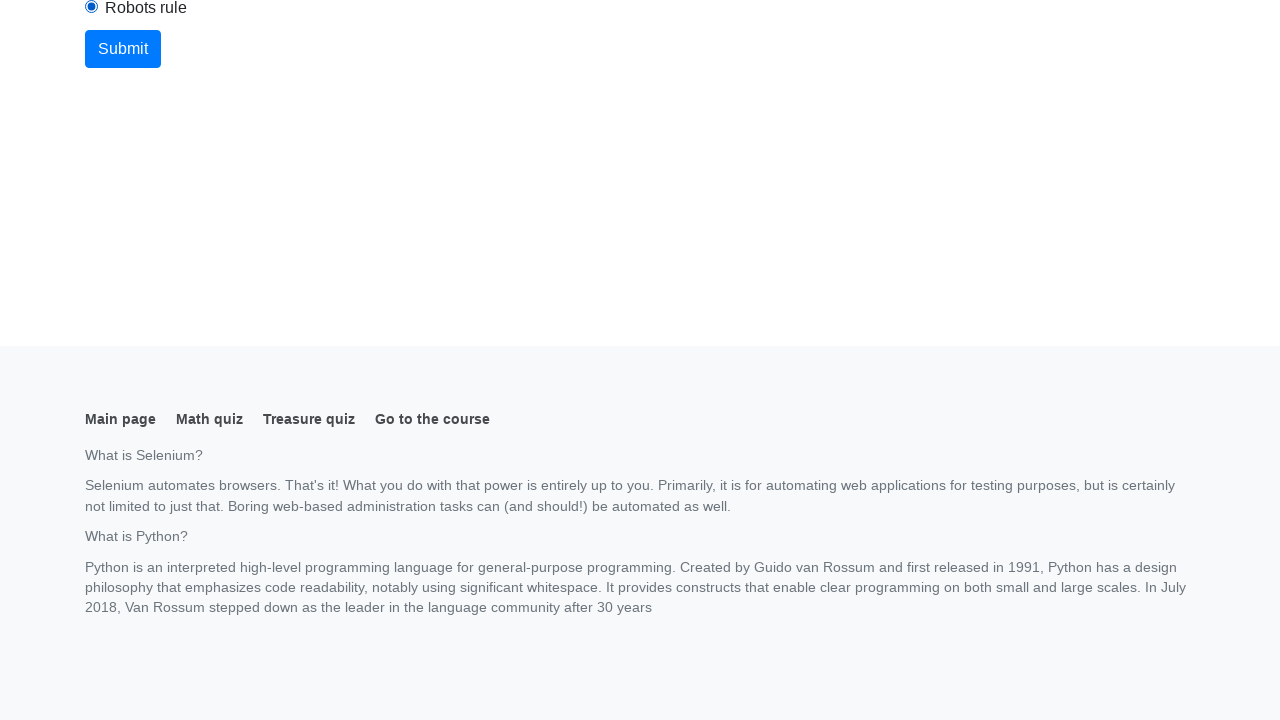

Clicked submit button to submit form at (123, 49) on xpath=/html/body/div/form/button
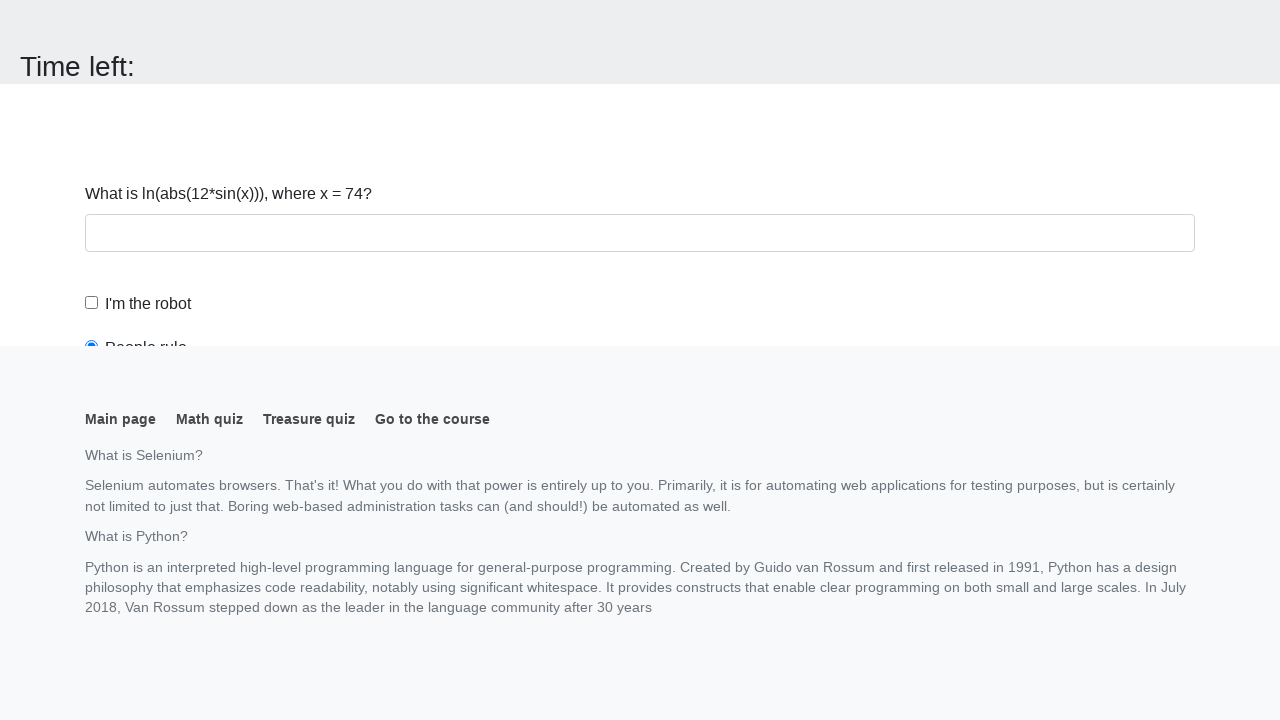

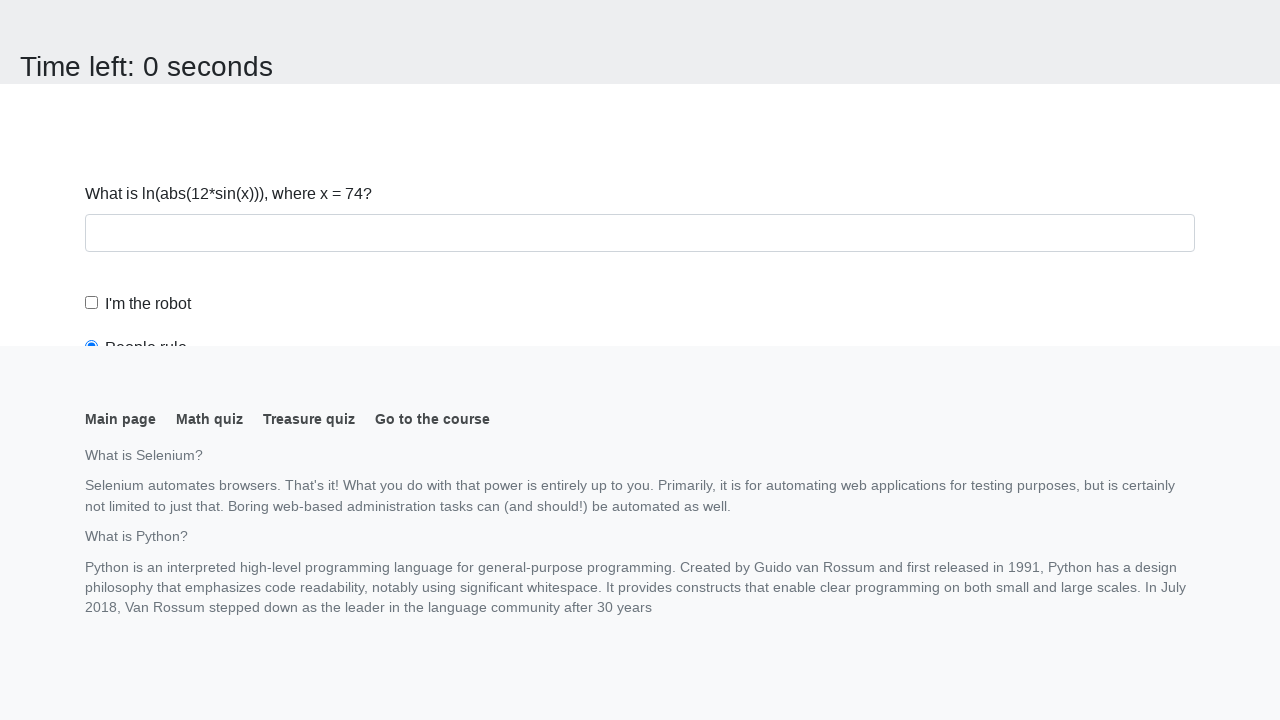